Tests mouse hover functionality by hovering over an element and clicking on a revealed link

Starting URL: https://rahulshettyacademy.com/AutomationPractice/

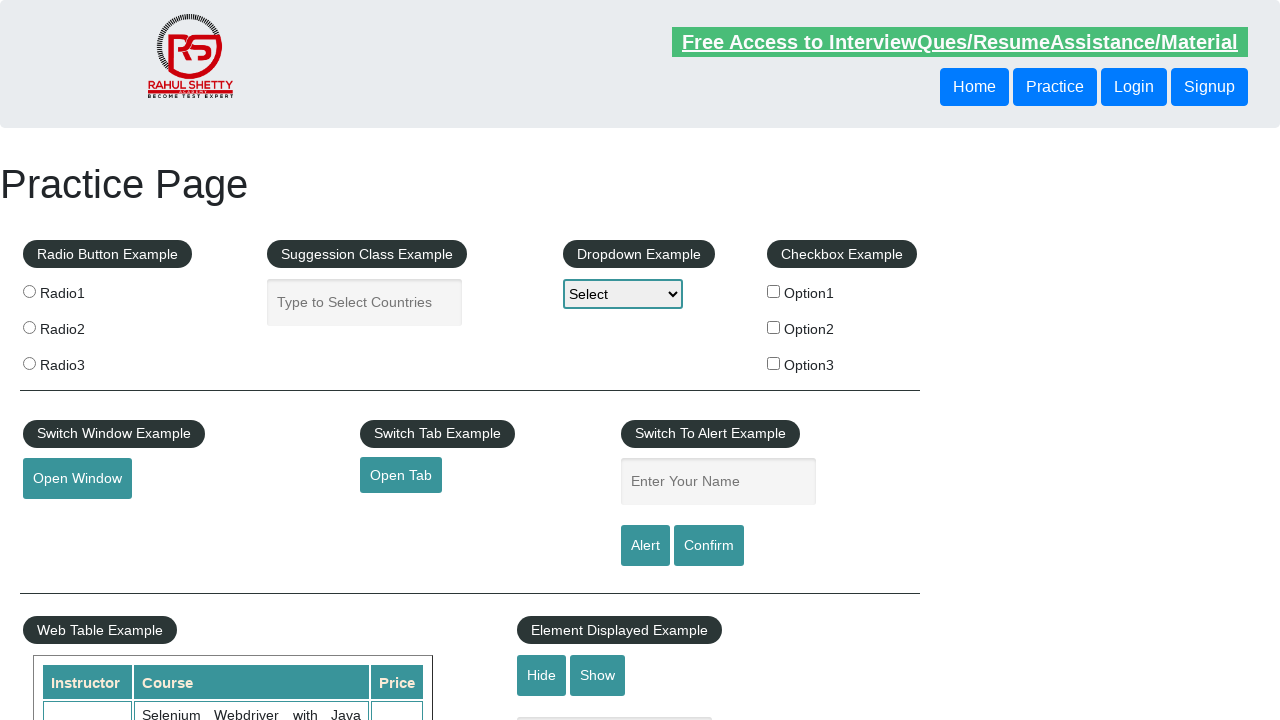

Hovered over mouse hover button element at (83, 361) on #mousehover
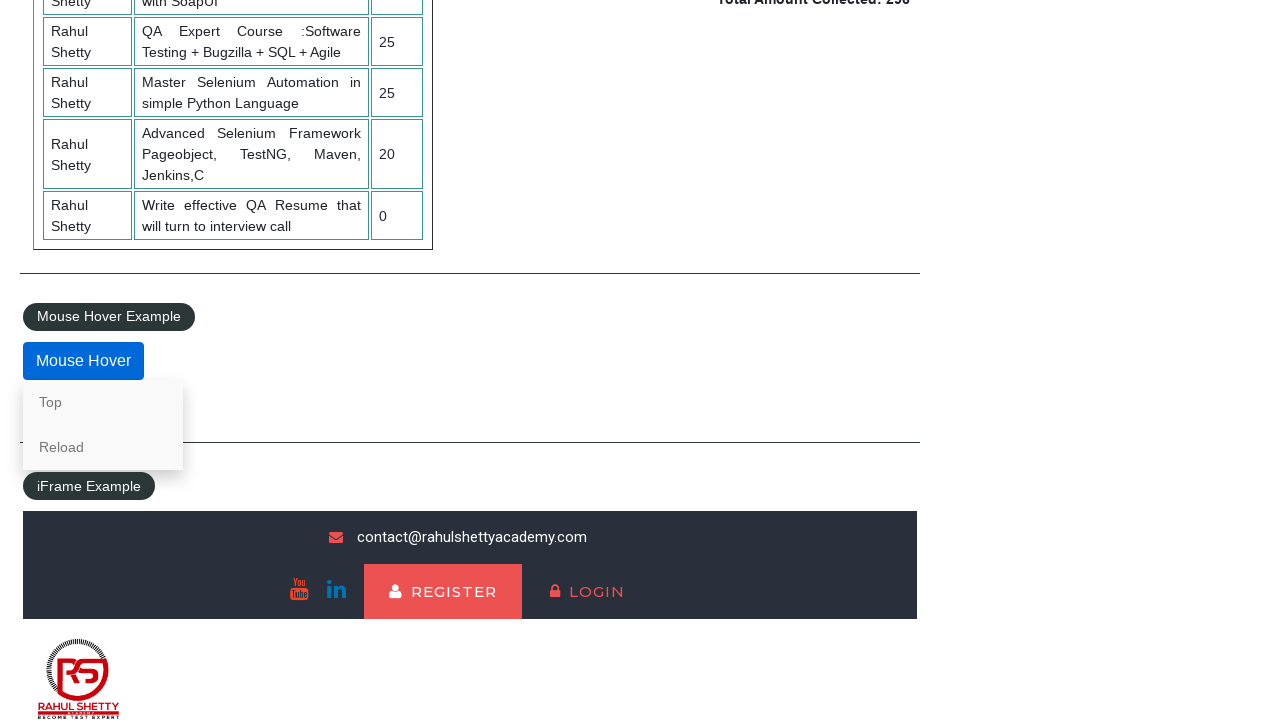

Clicked on the 'Top' link revealed by hover at (103, 402) on a[href='#top']
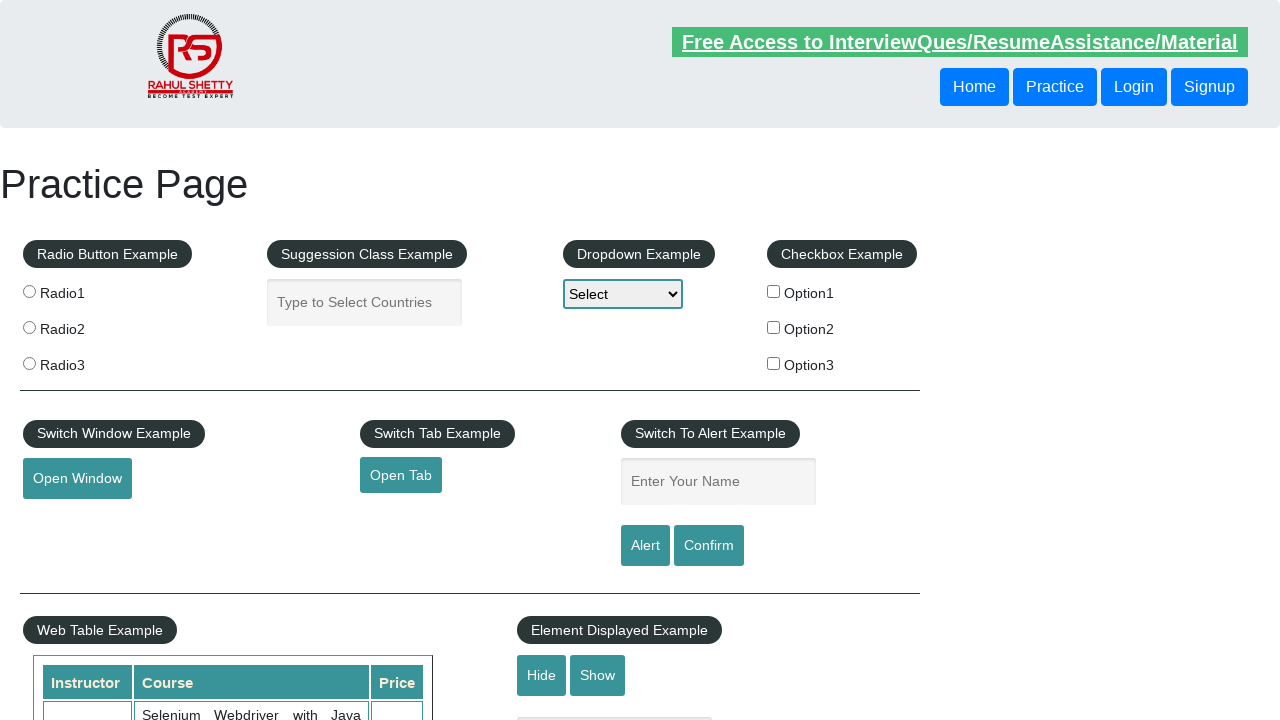

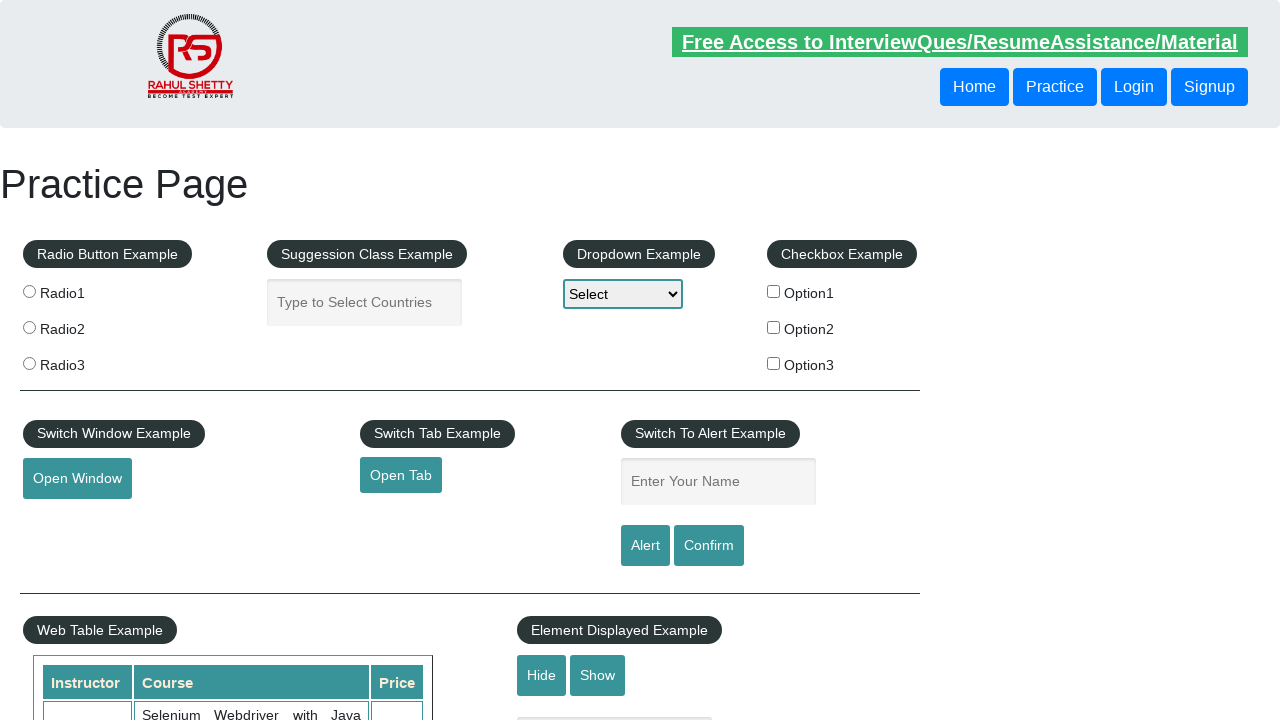